Tests checkbox handling by selecting multiple checkboxes (Sunday, Monday, Wednesday) and then unchecking them

Starting URL: https://testautomationpractice.blogspot.com/

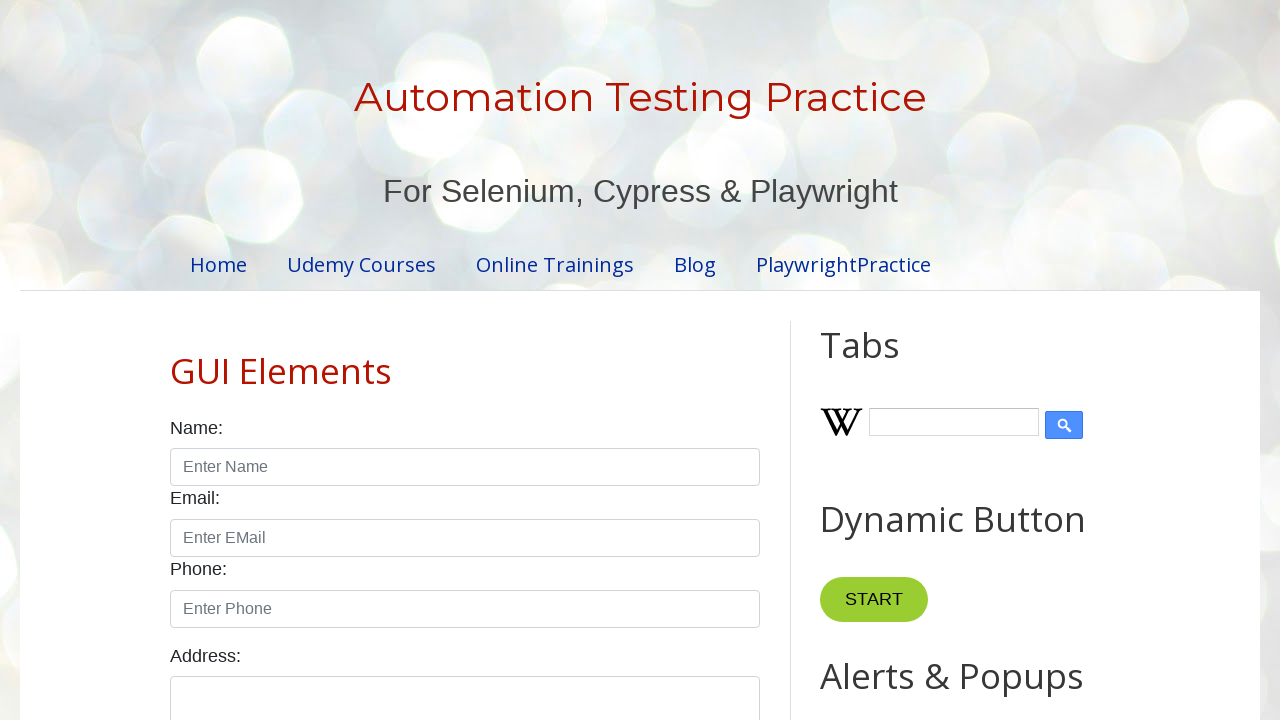

Navigated to test automation practice website
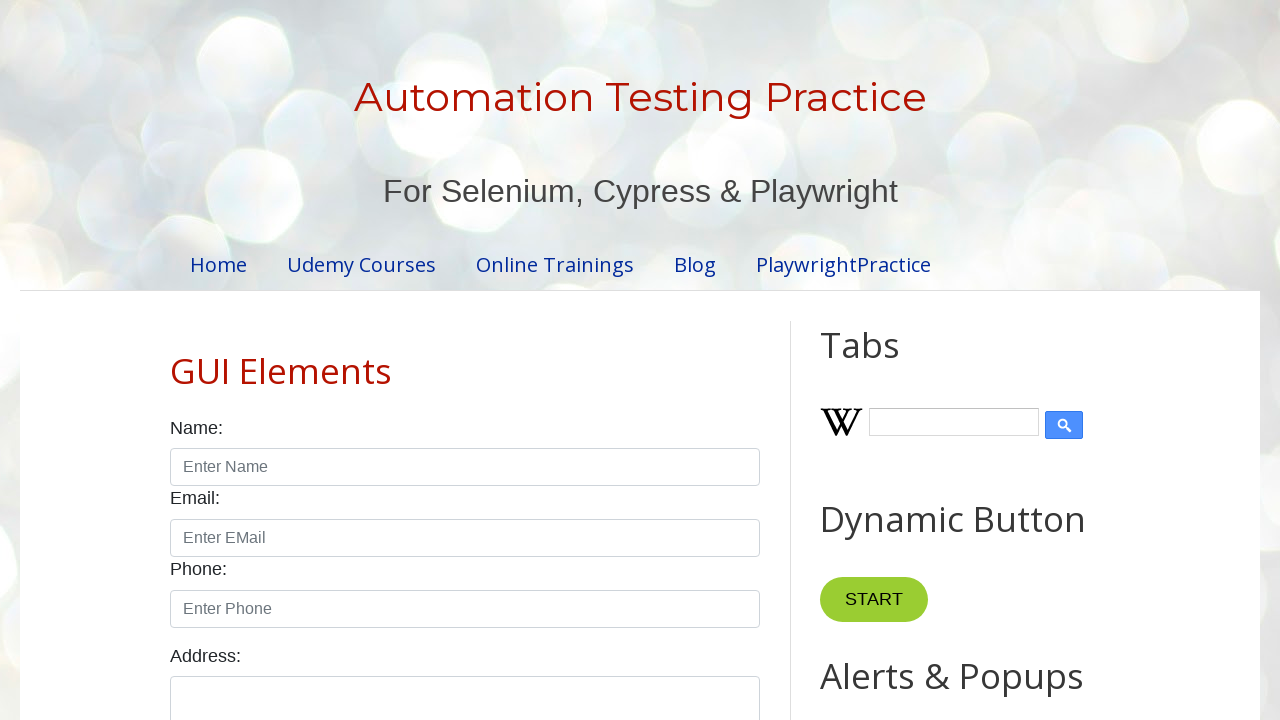

Checked checkbox #sunday at (176, 360) on #sunday
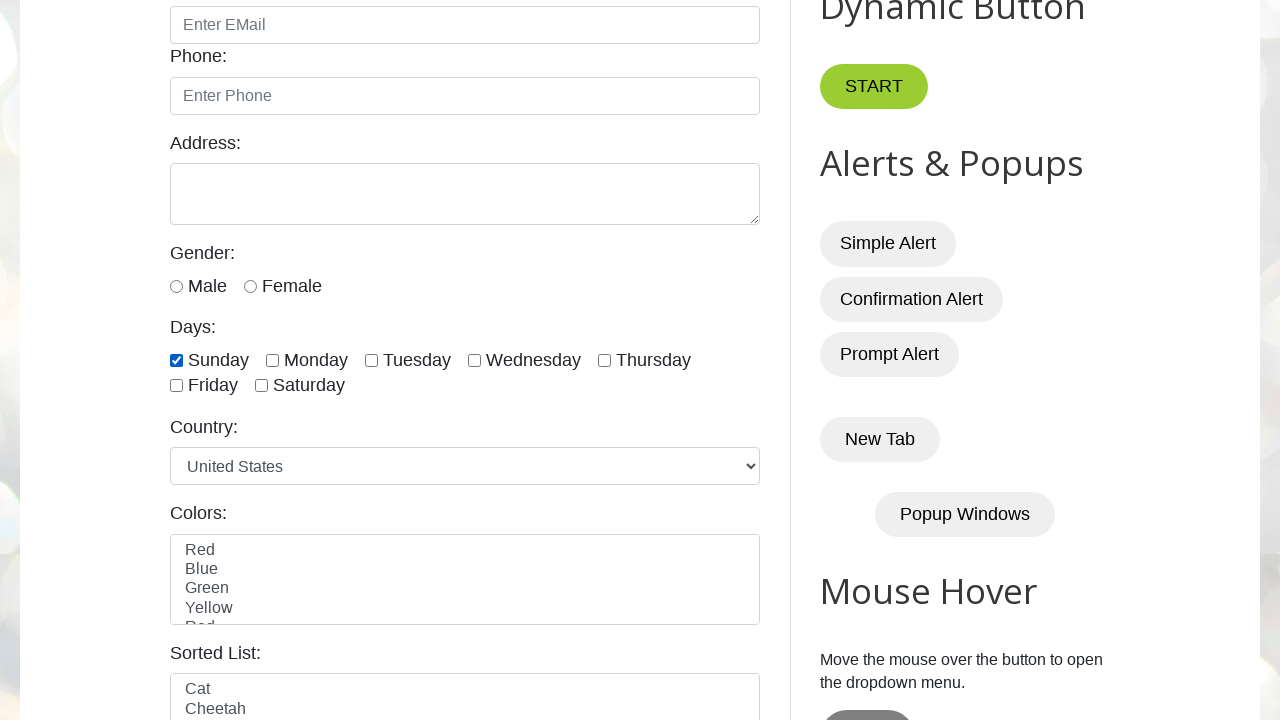

Checked checkbox #monday at (272, 360) on #monday
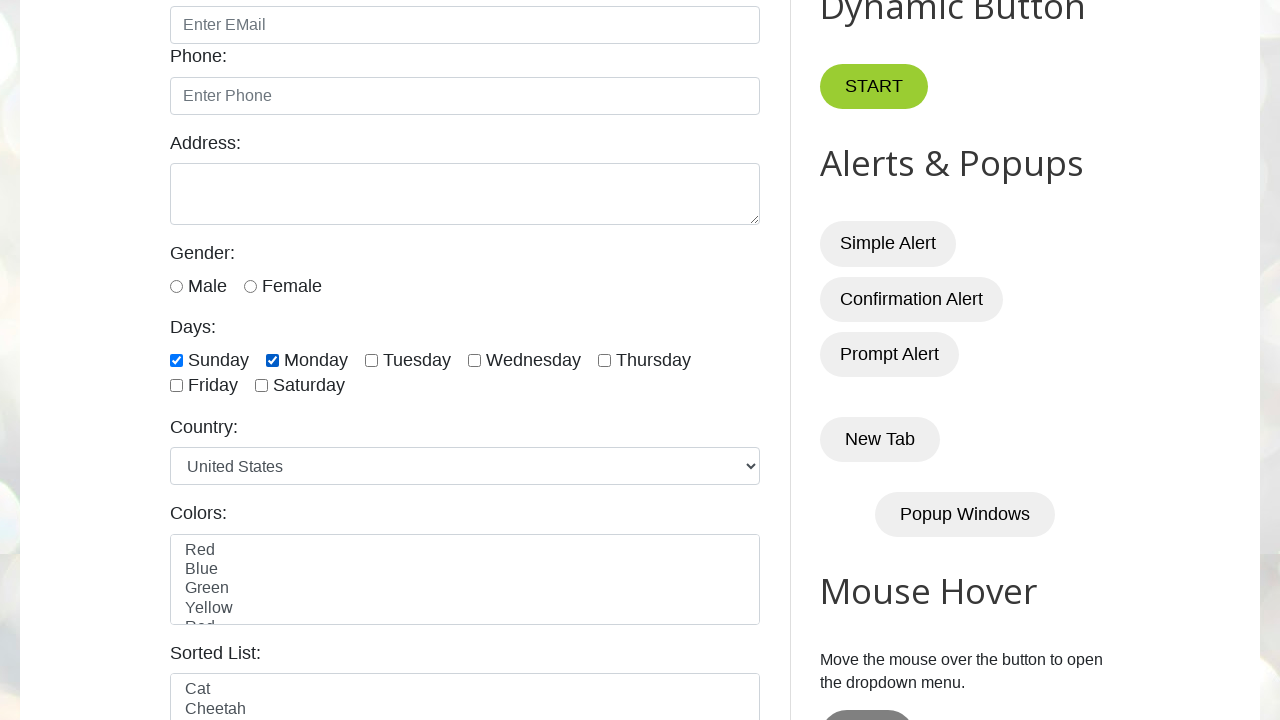

Checked checkbox #wednesday at (474, 360) on #wednesday
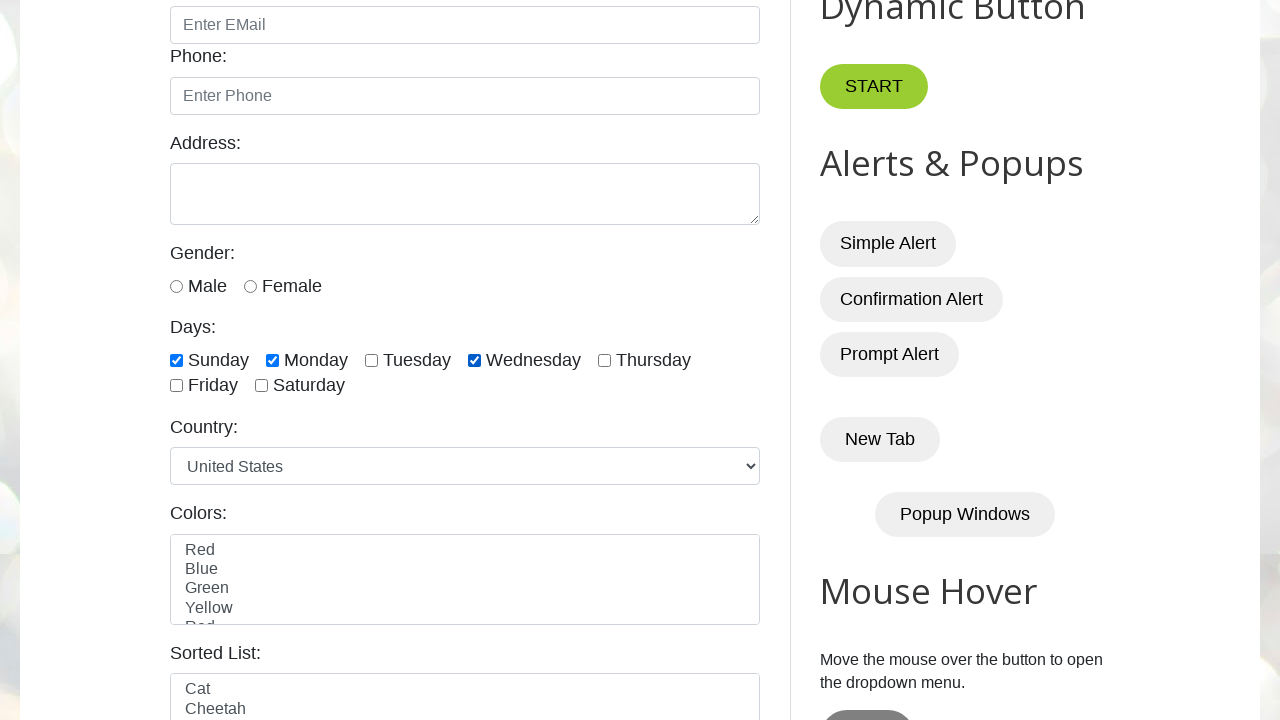

Unchecked checkbox #sunday at (176, 360) on #sunday
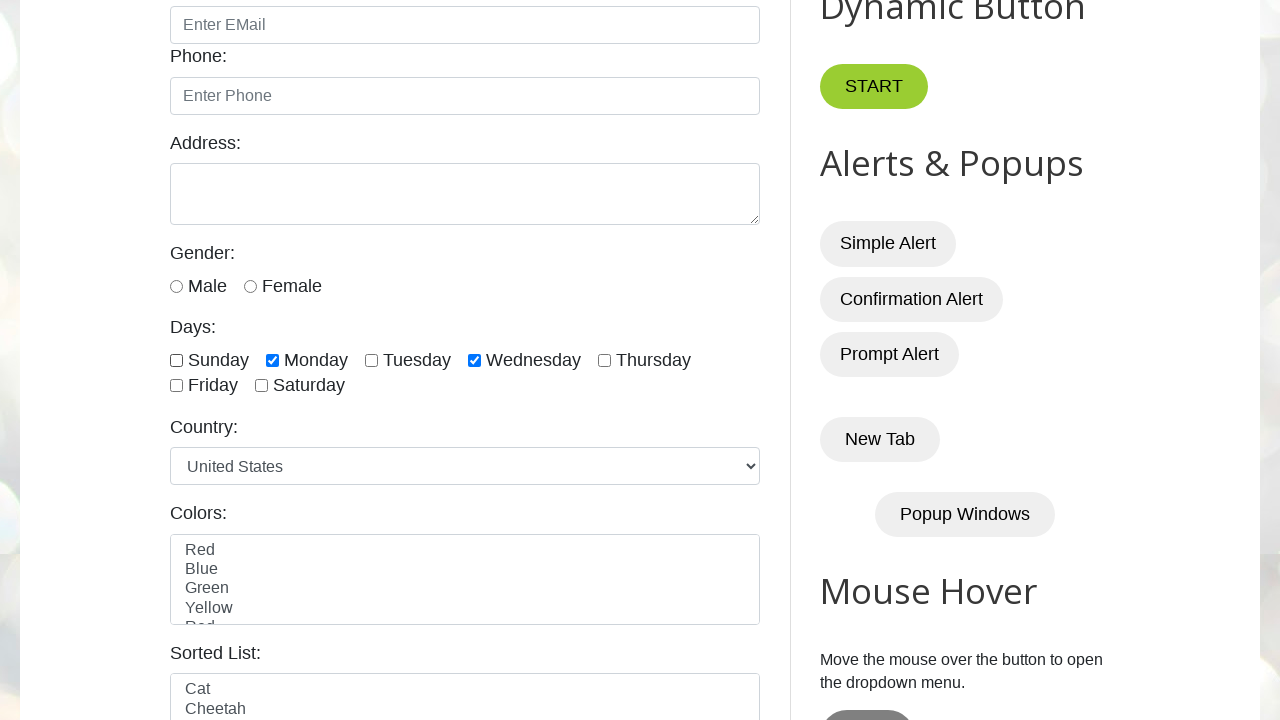

Unchecked checkbox #monday at (272, 360) on #monday
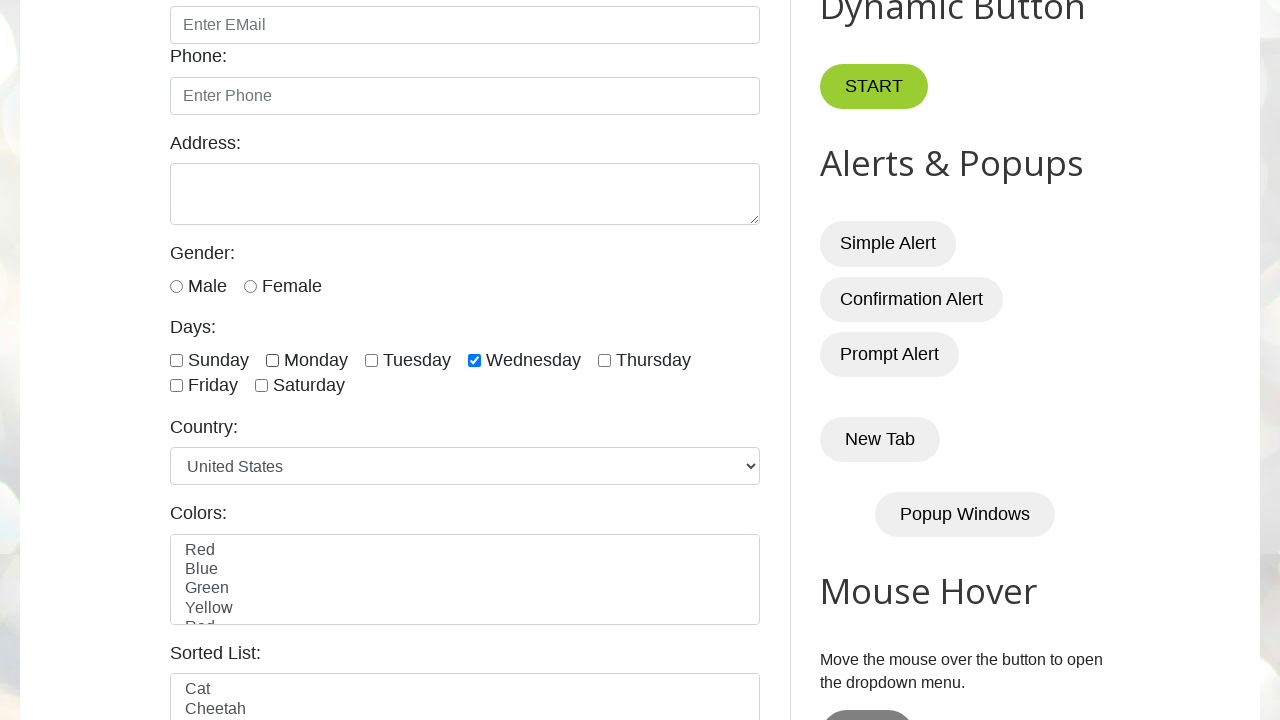

Unchecked checkbox #wednesday at (474, 360) on #wednesday
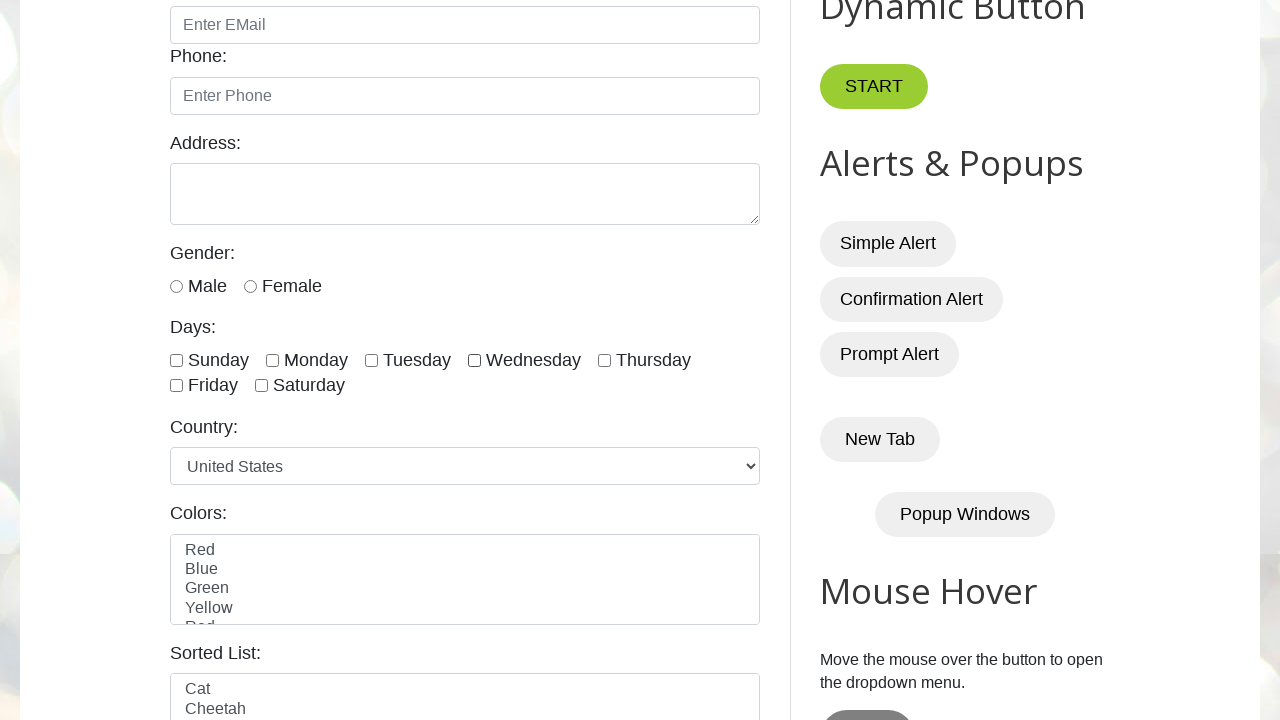

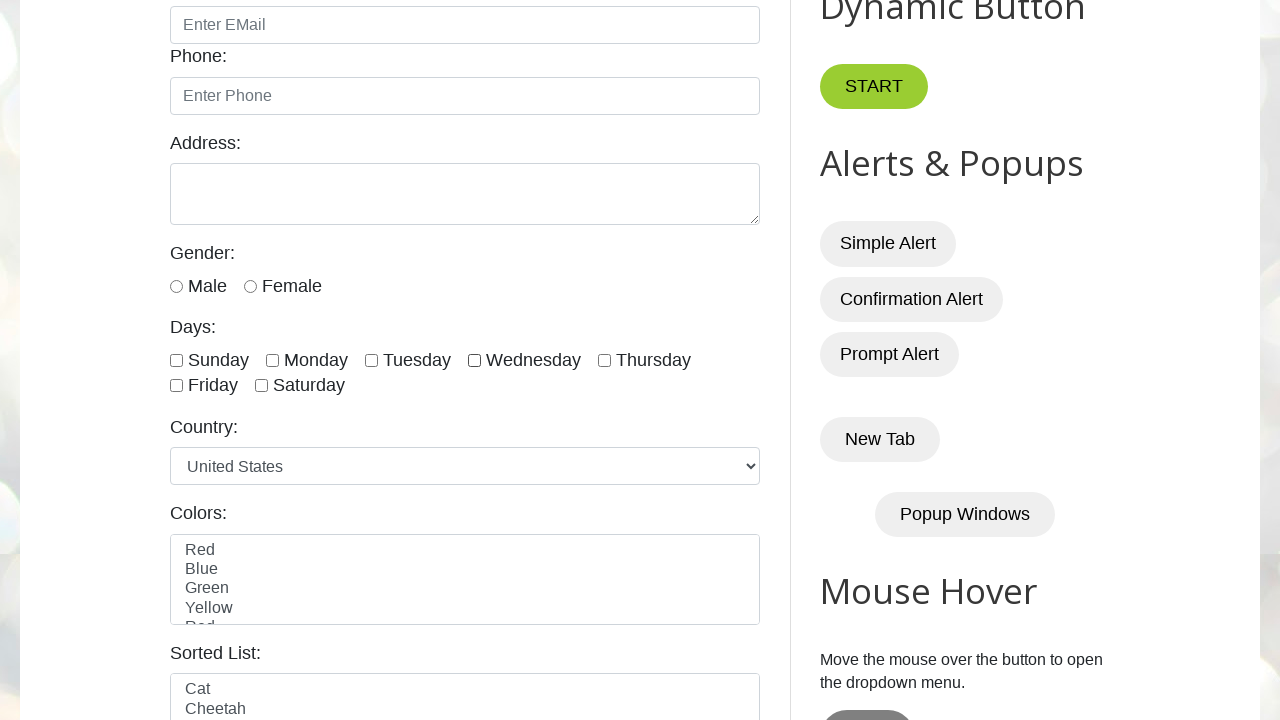